Tests click and hold, move, then release action for drag and drop functionality

Starting URL: https://crossbrowsertesting.github.io/drag-and-drop

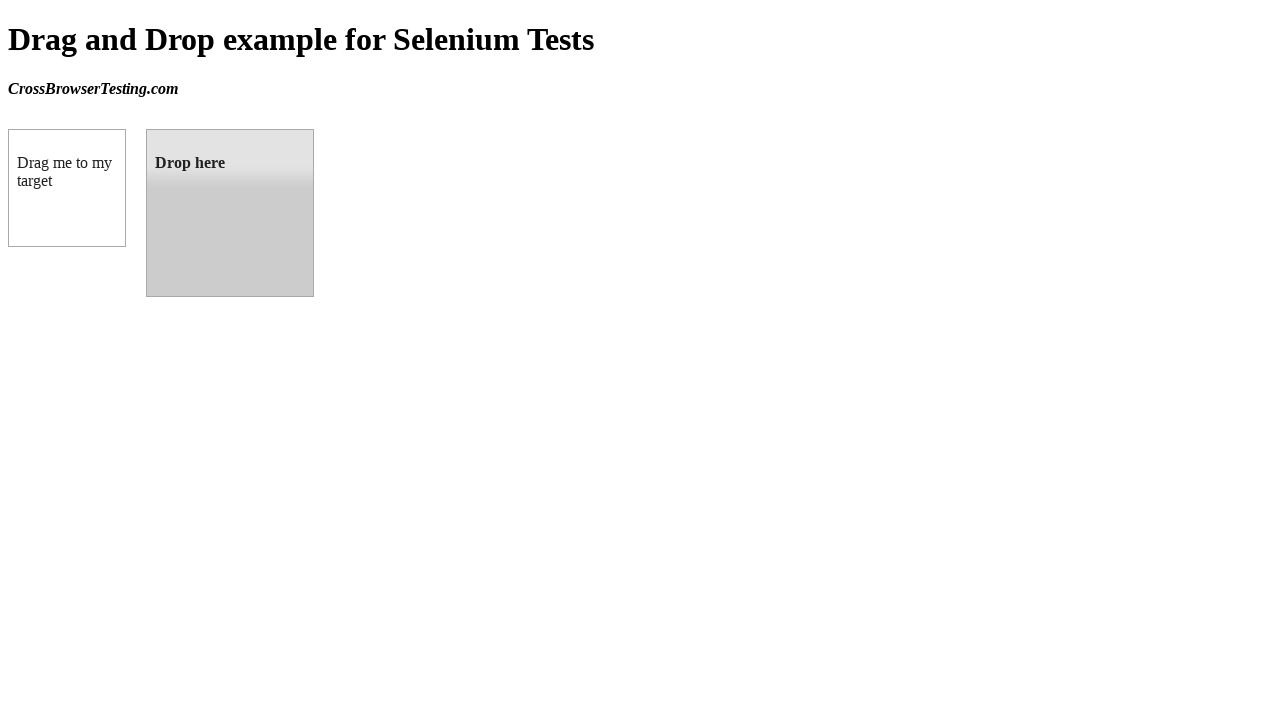

Waited for draggable element to load
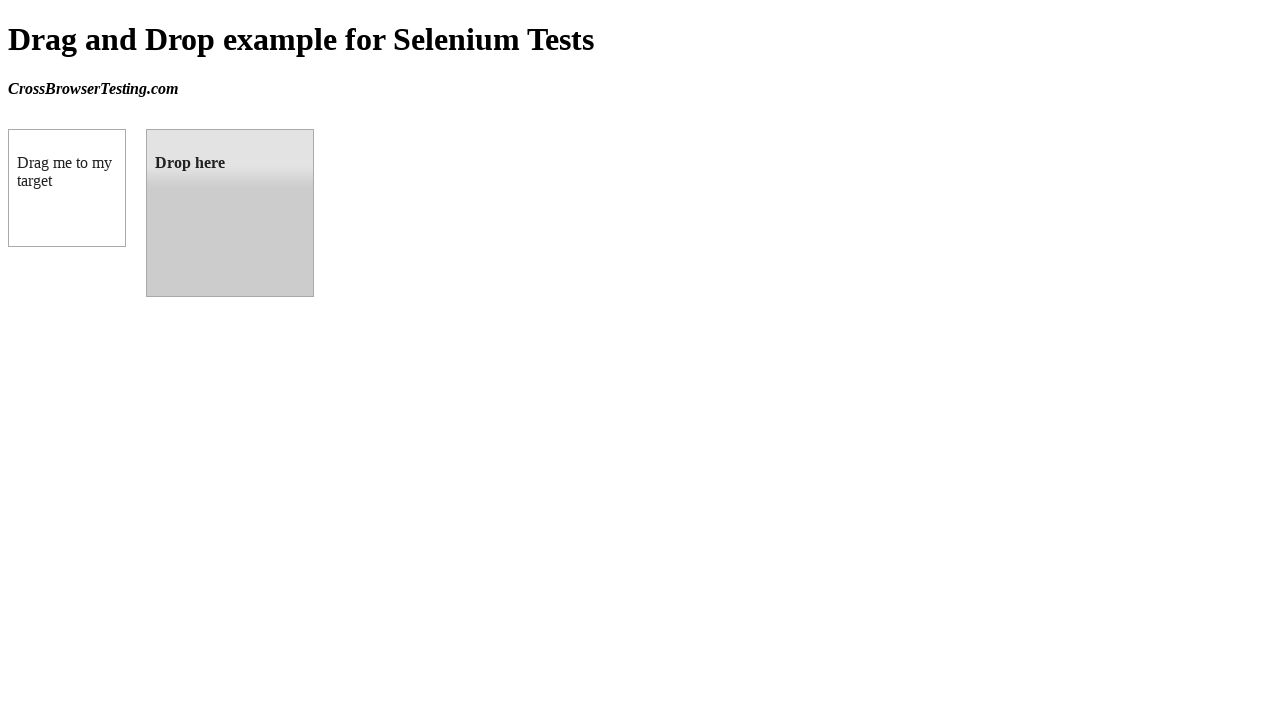

Waited for droppable element to load
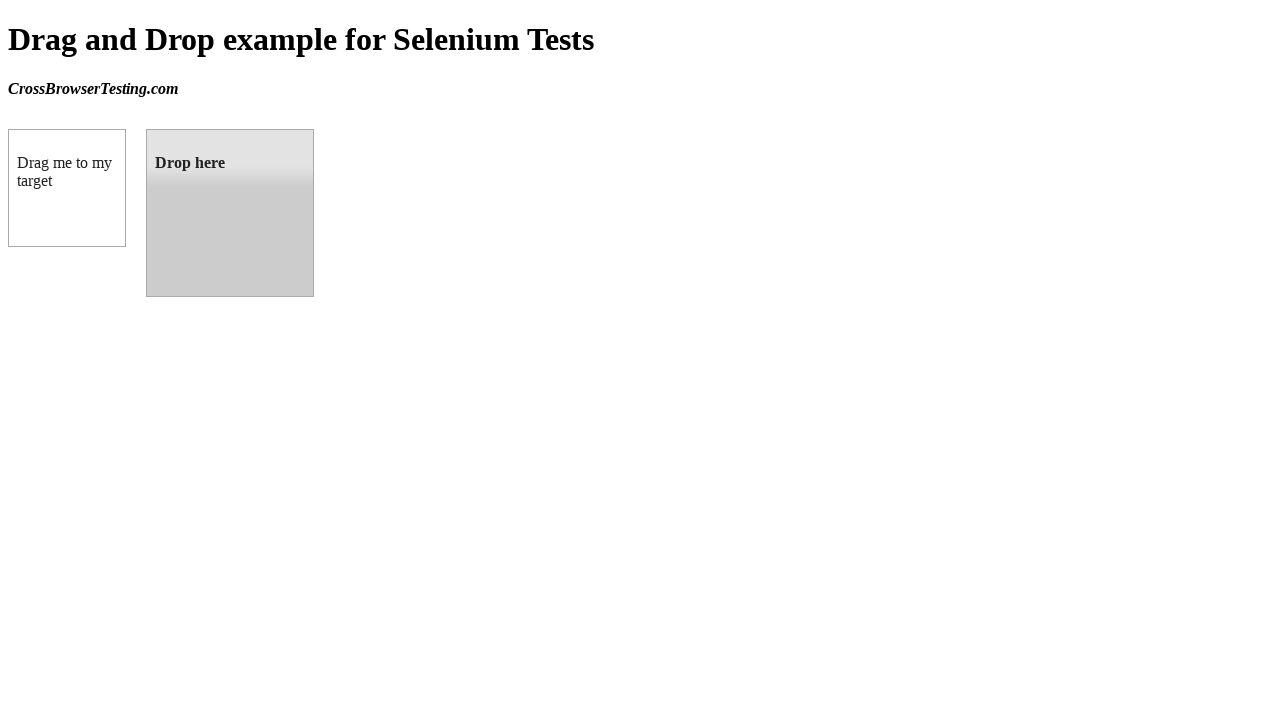

Retrieved bounding box of draggable element
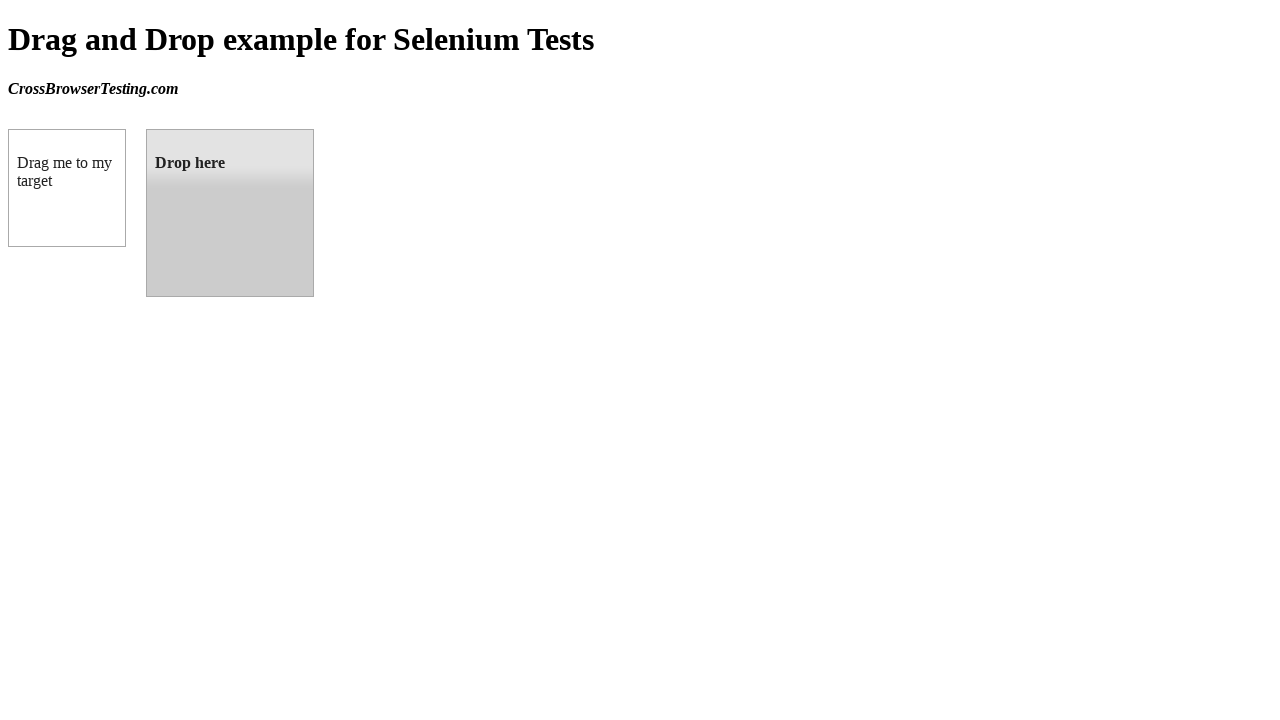

Retrieved bounding box of droppable element
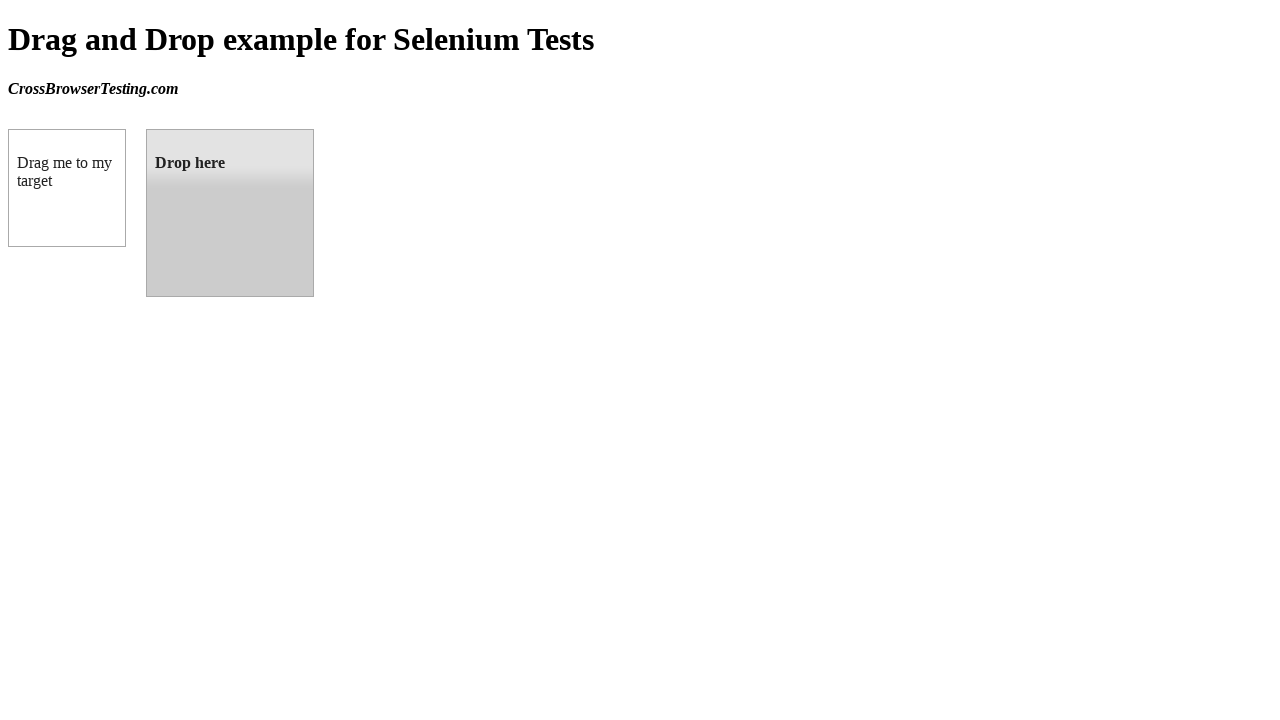

Moved mouse to center of draggable element at (67, 188)
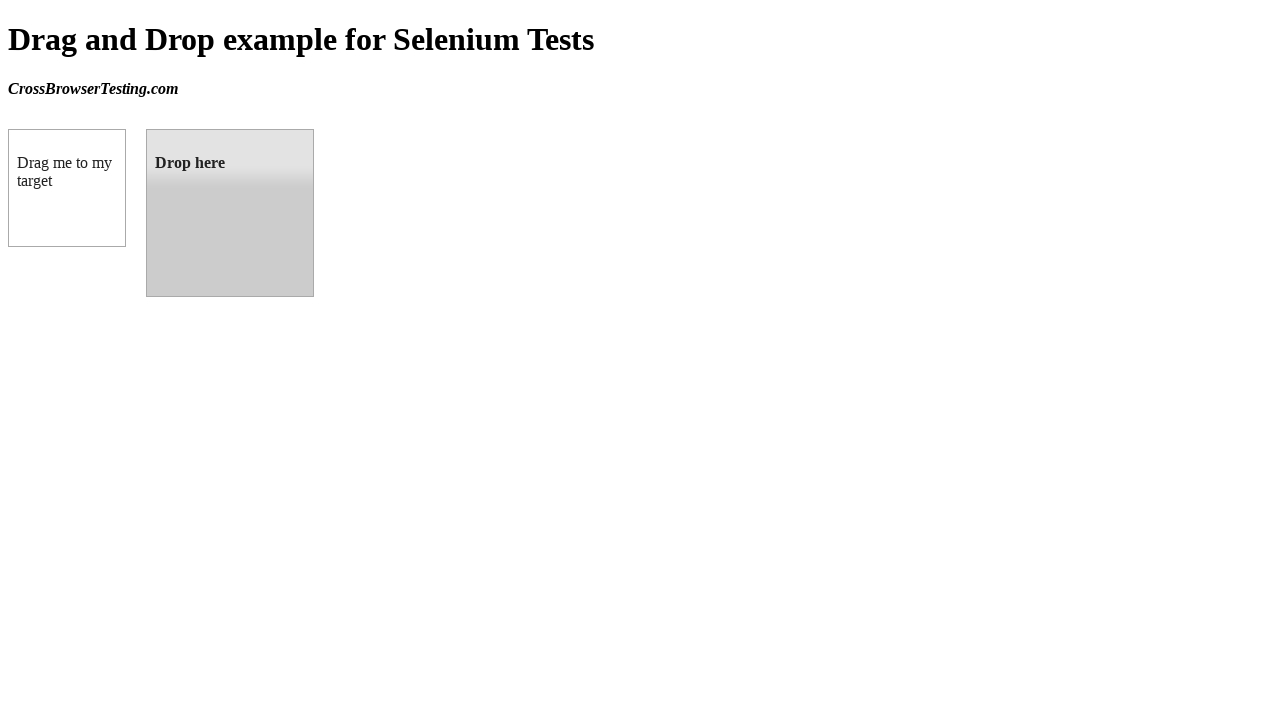

Pressed mouse button down to initiate drag at (67, 188)
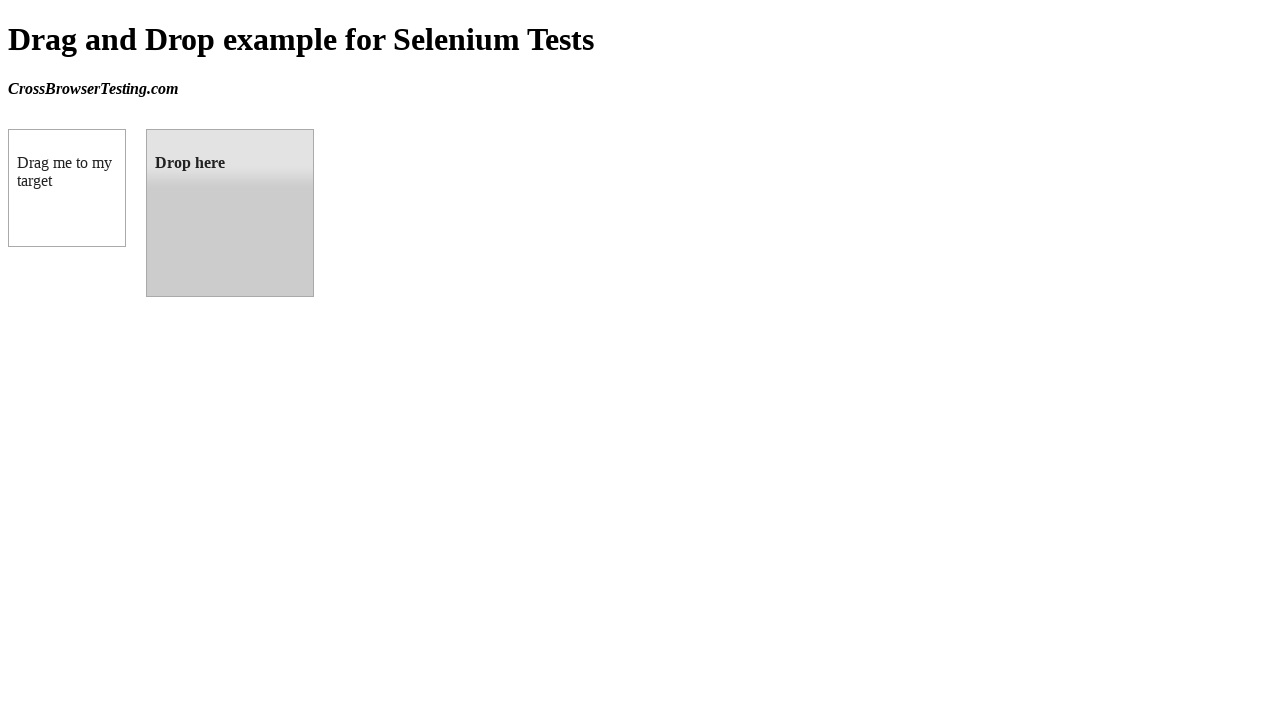

Moved mouse to center of droppable element while holding button at (230, 213)
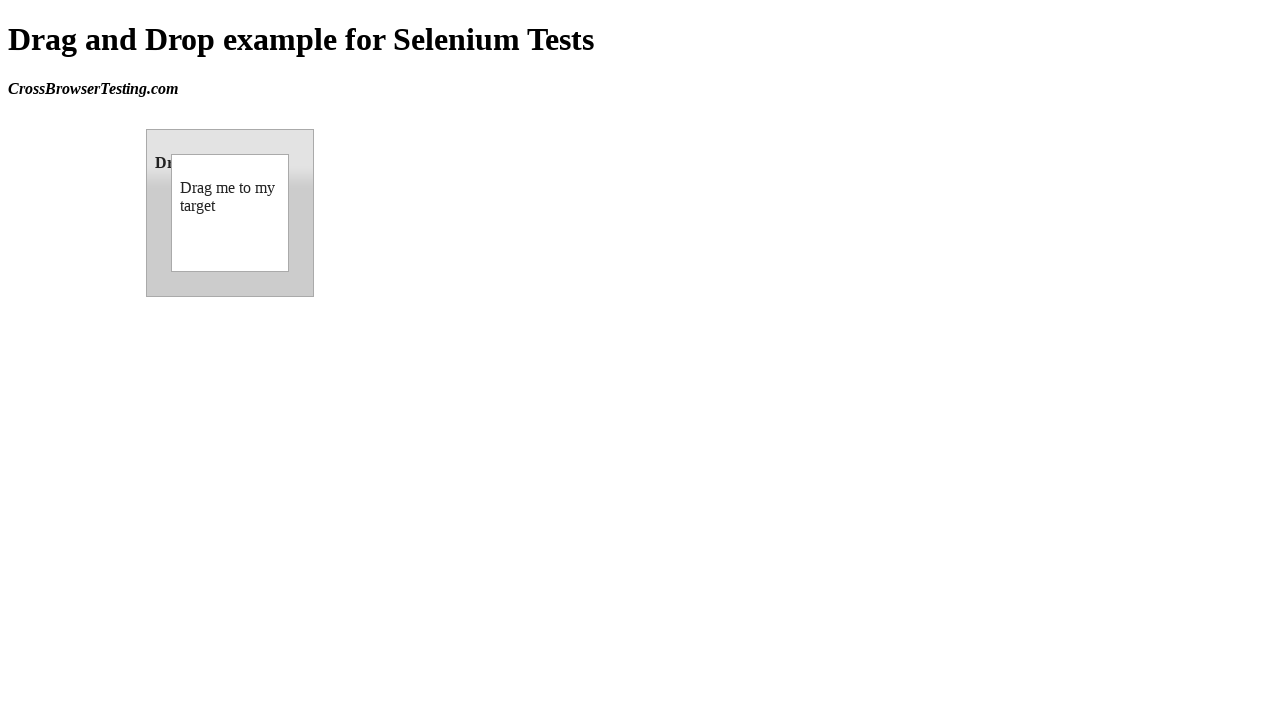

Released mouse button to complete drag and drop at (230, 213)
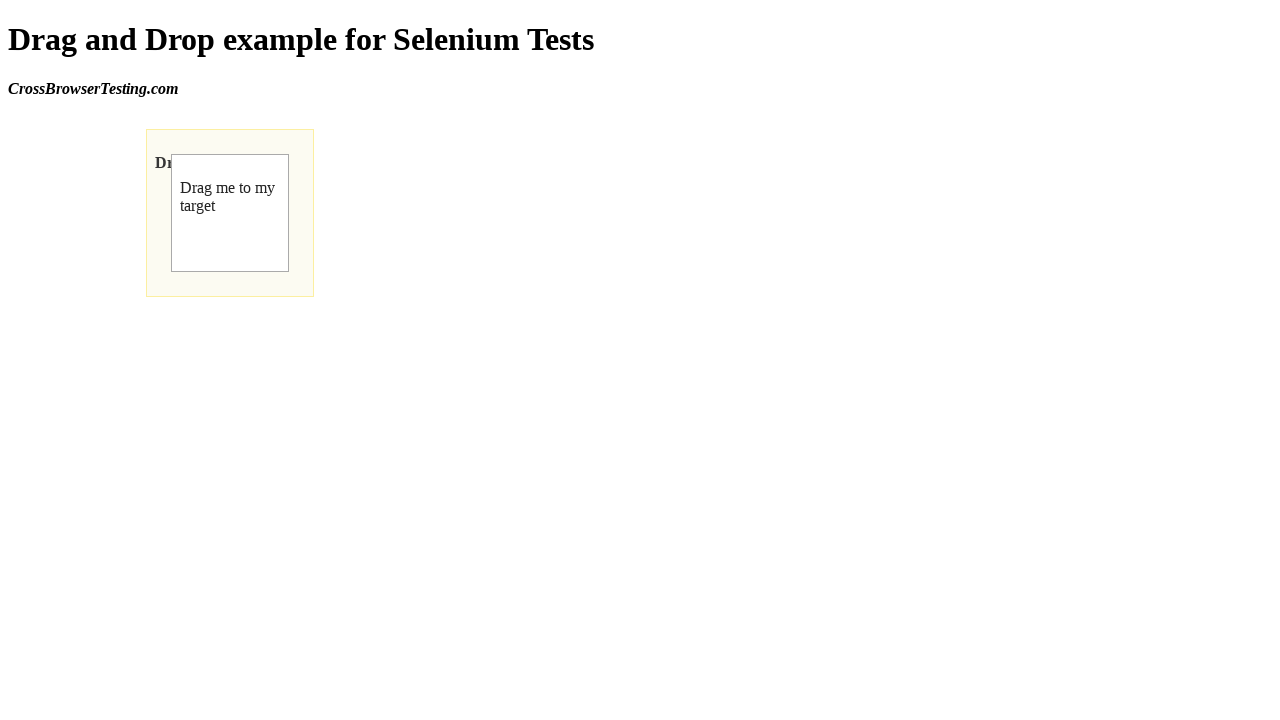

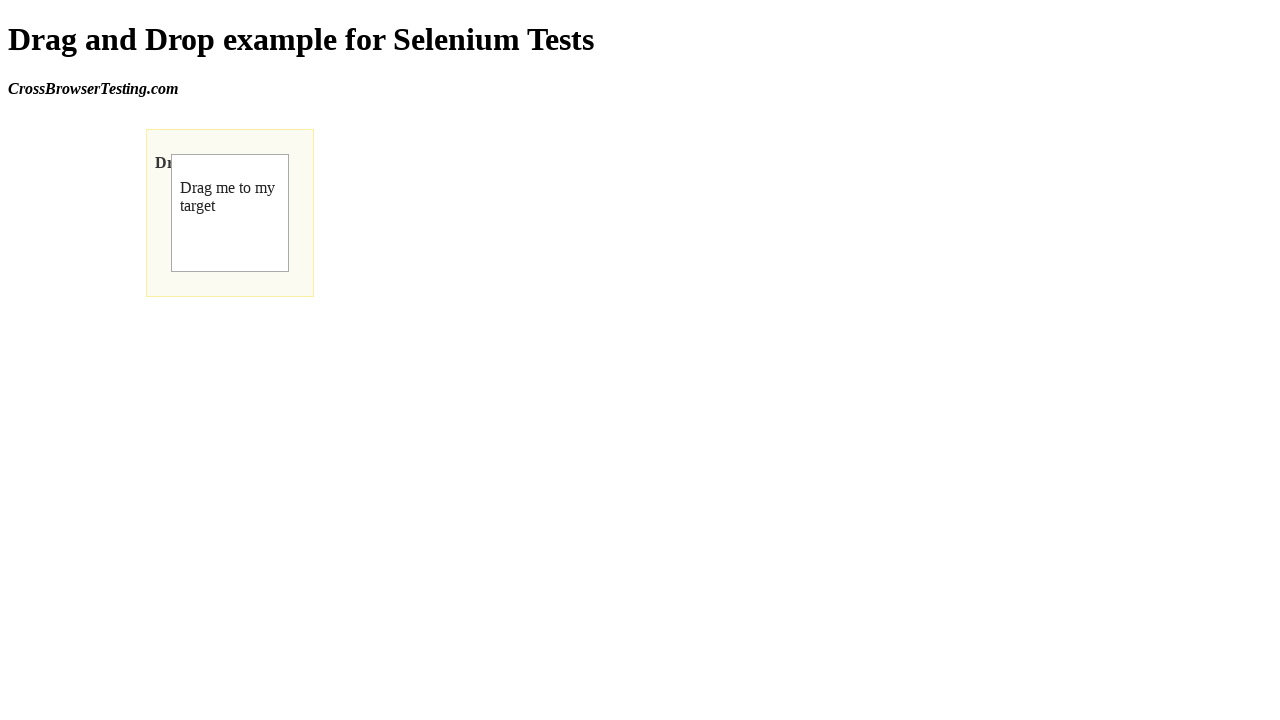